Tests different types of button clicks on a demo page - performs double-click and right-click actions and verifies the resulting messages

Starting URL: https://demoqa.com/buttons/

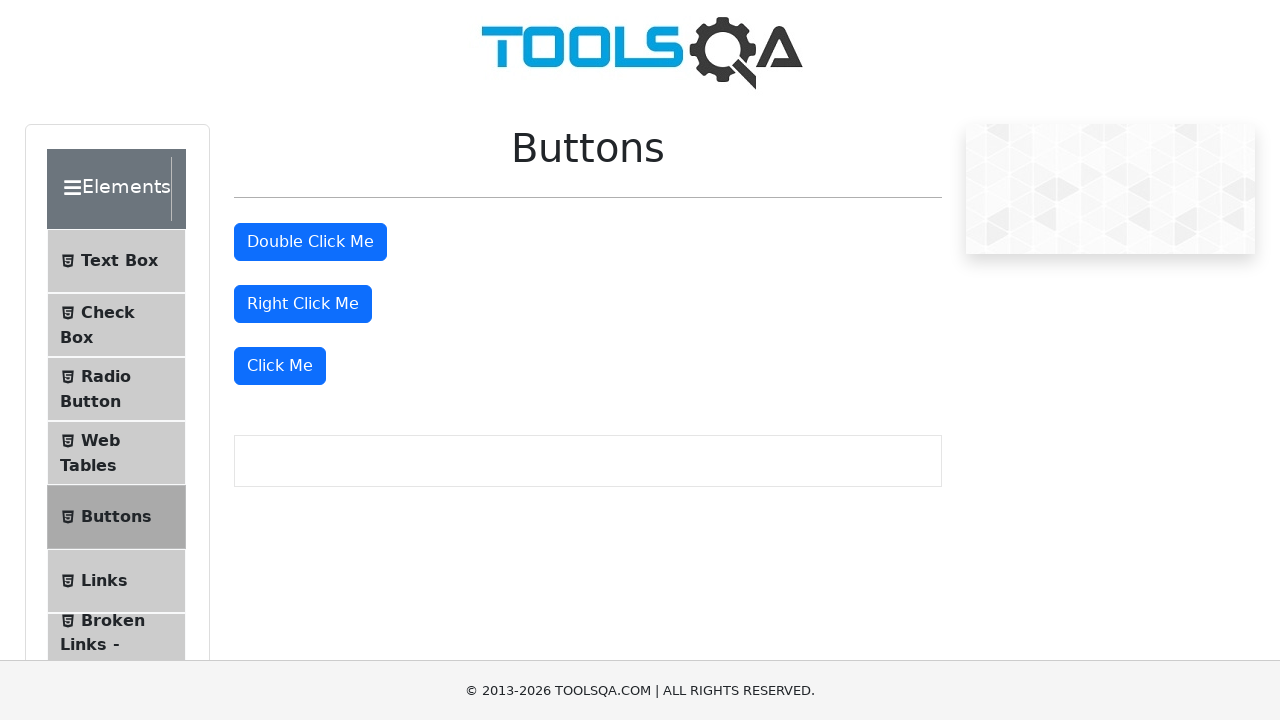

Double-clicked the double-click button at (310, 242) on button#doubleClickBtn
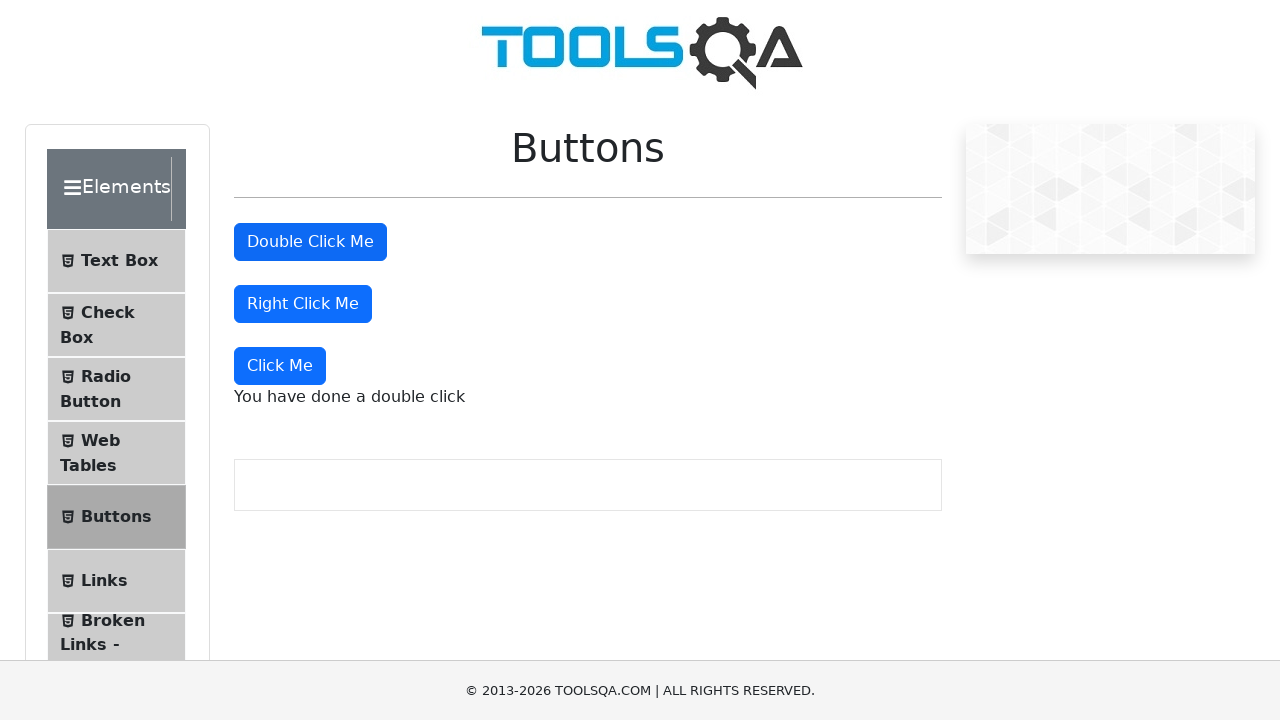

Retrieved double-click message text
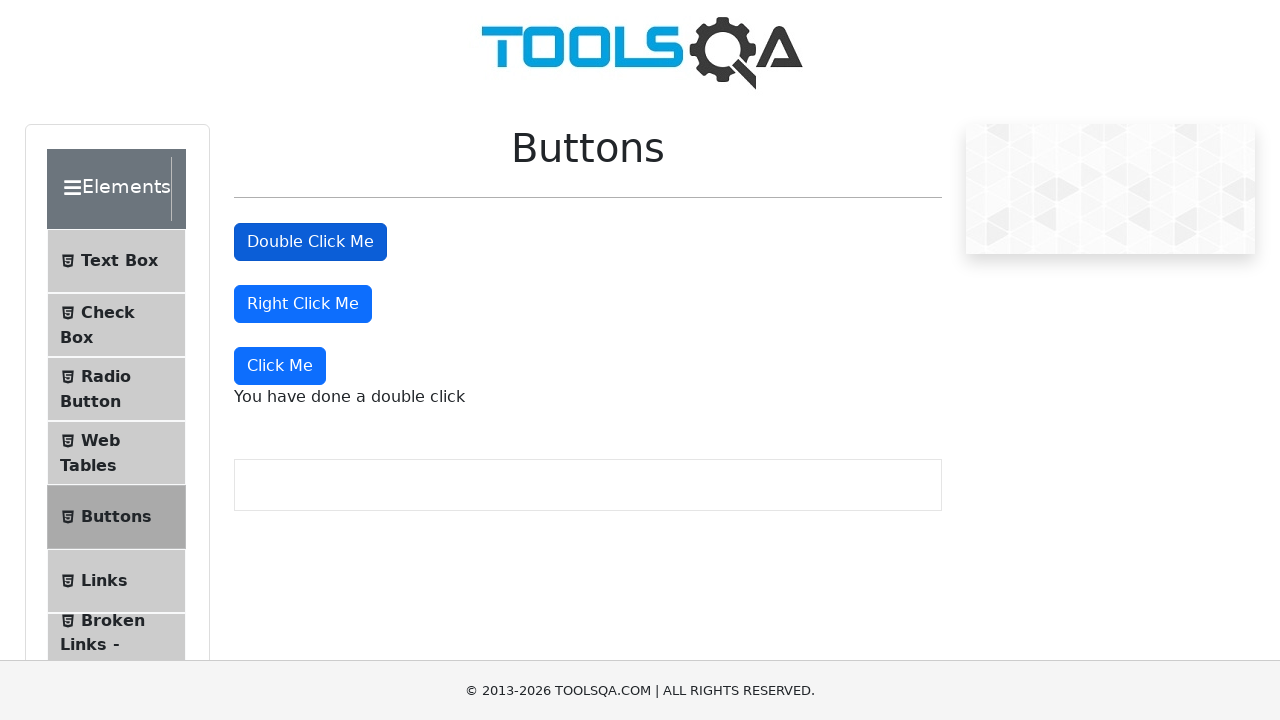

Verified double-click message is correct
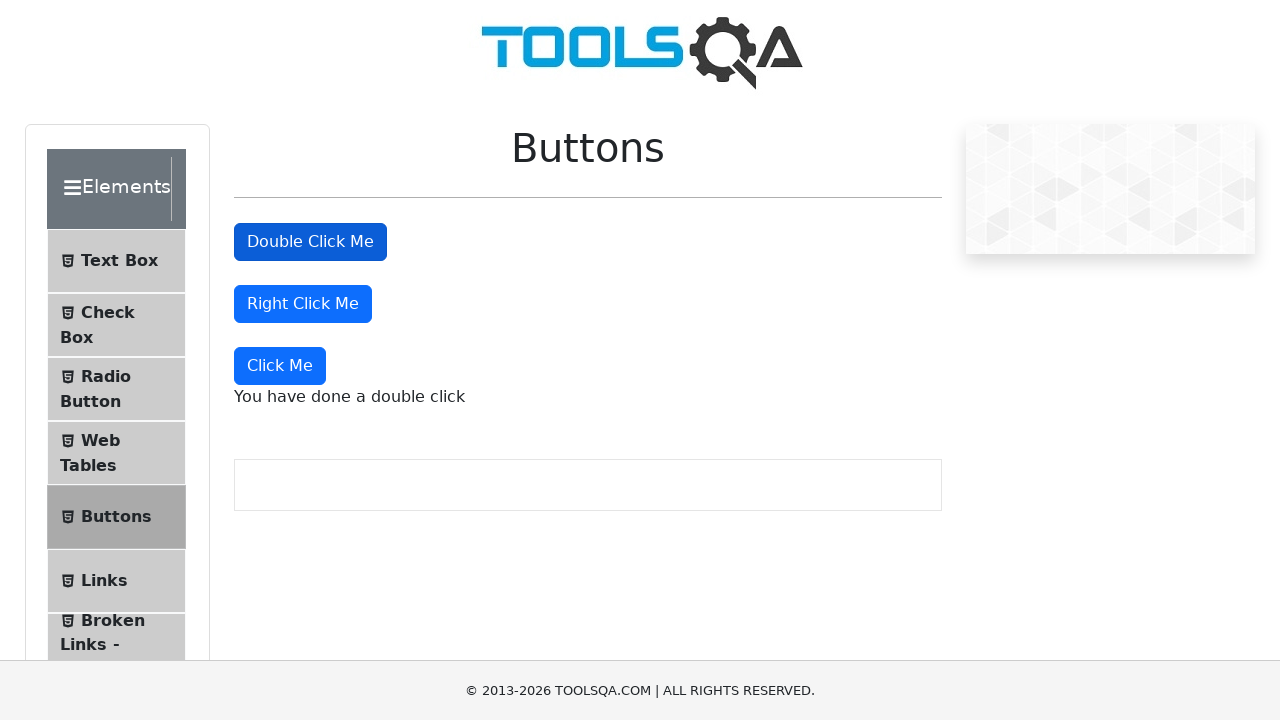

Right-clicked the right-click button at (303, 304) on button#rightClickBtn
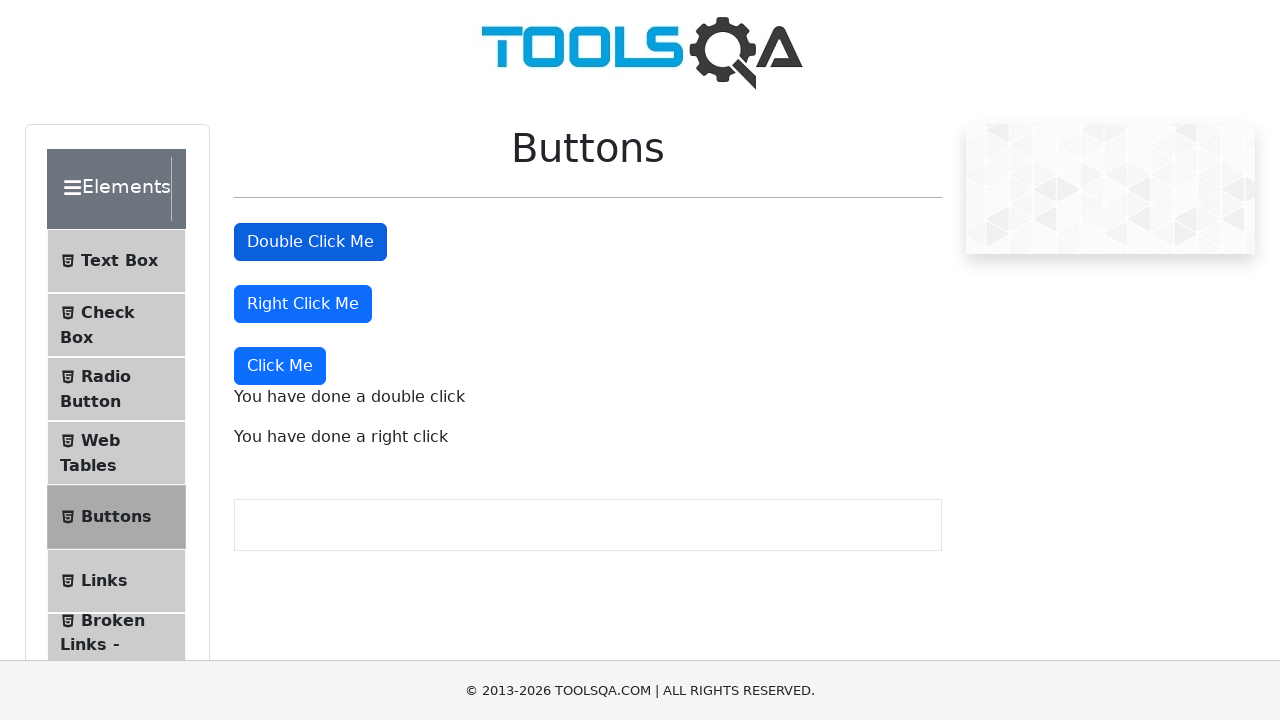

Retrieved right-click message text
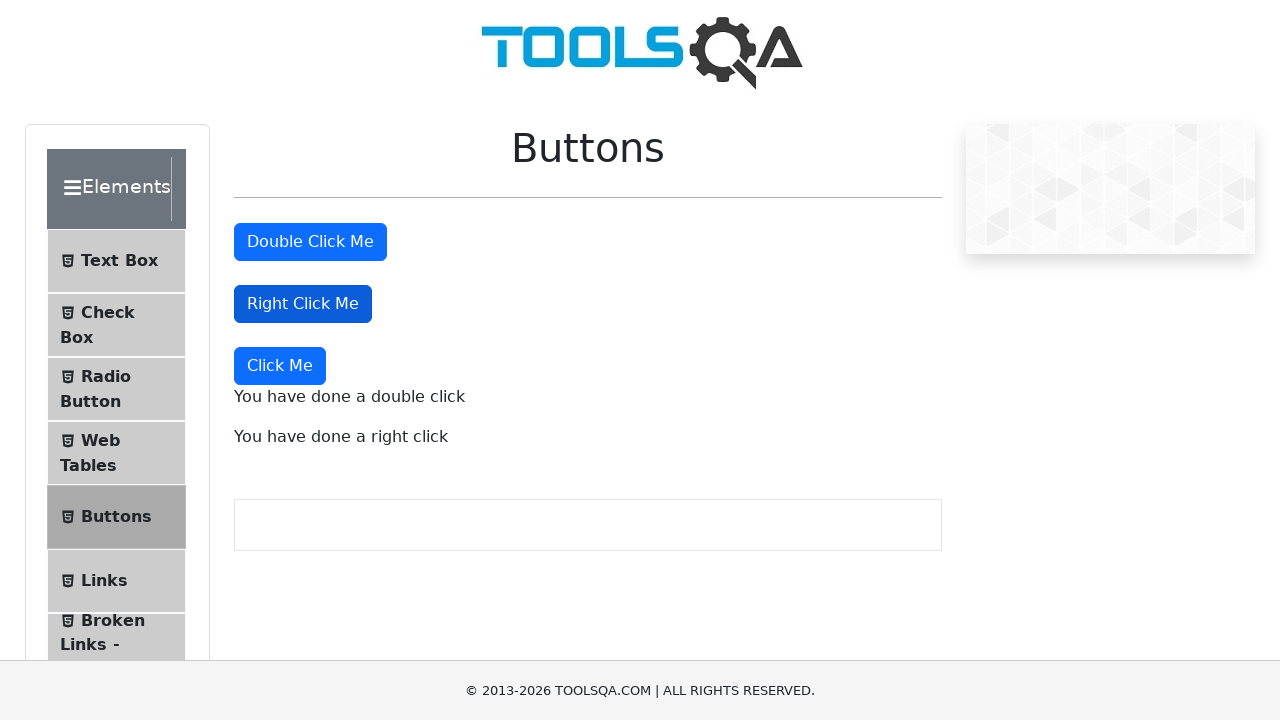

Verified right-click message is correct
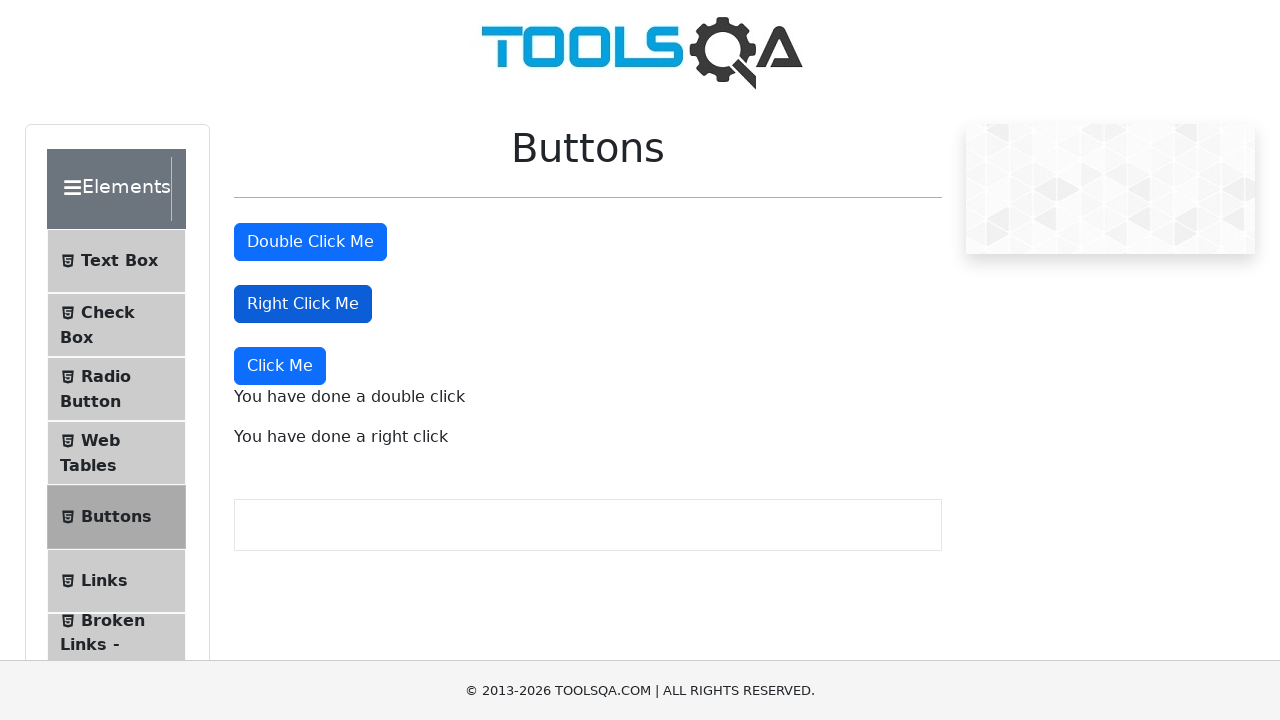

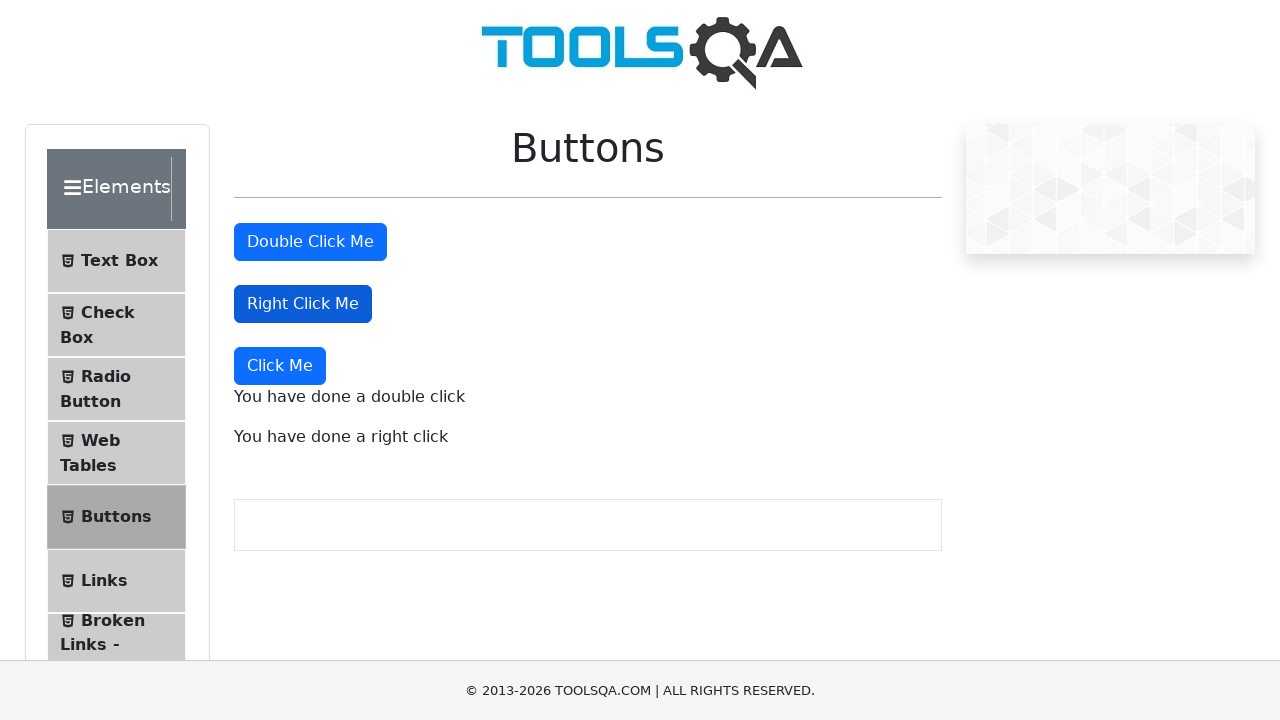